Selects "Option 1" from the dropdown by its visible text and verifies it is selected

Starting URL: https://the-internet.herokuapp.com/dropdown

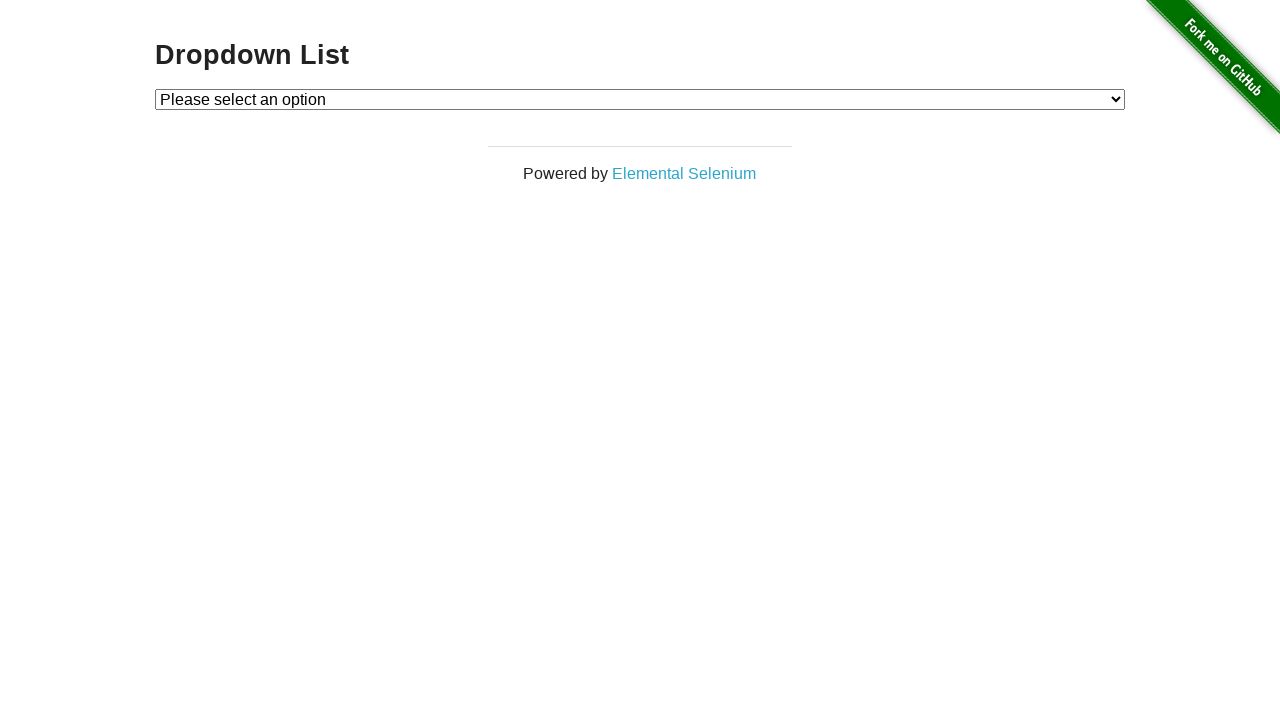

Navigated to dropdown page
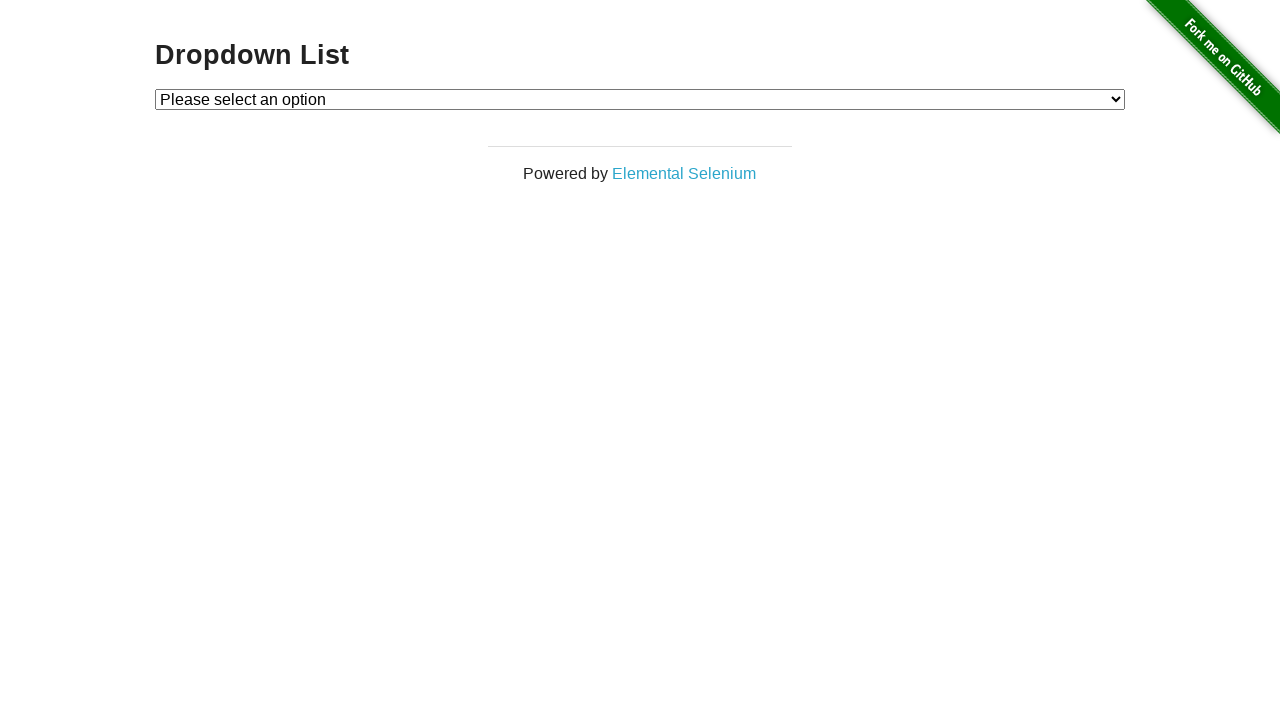

Selected 'Option 1' from dropdown by visible text on #dropdown
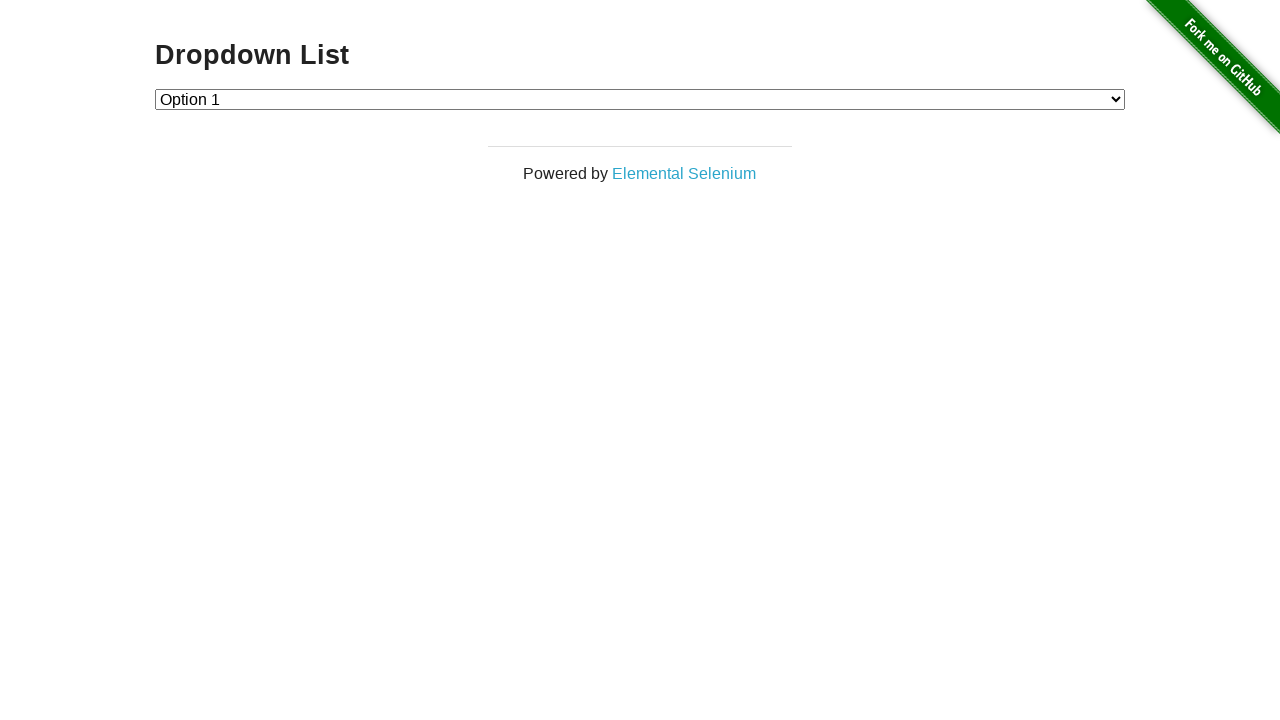

Retrieved selected dropdown value
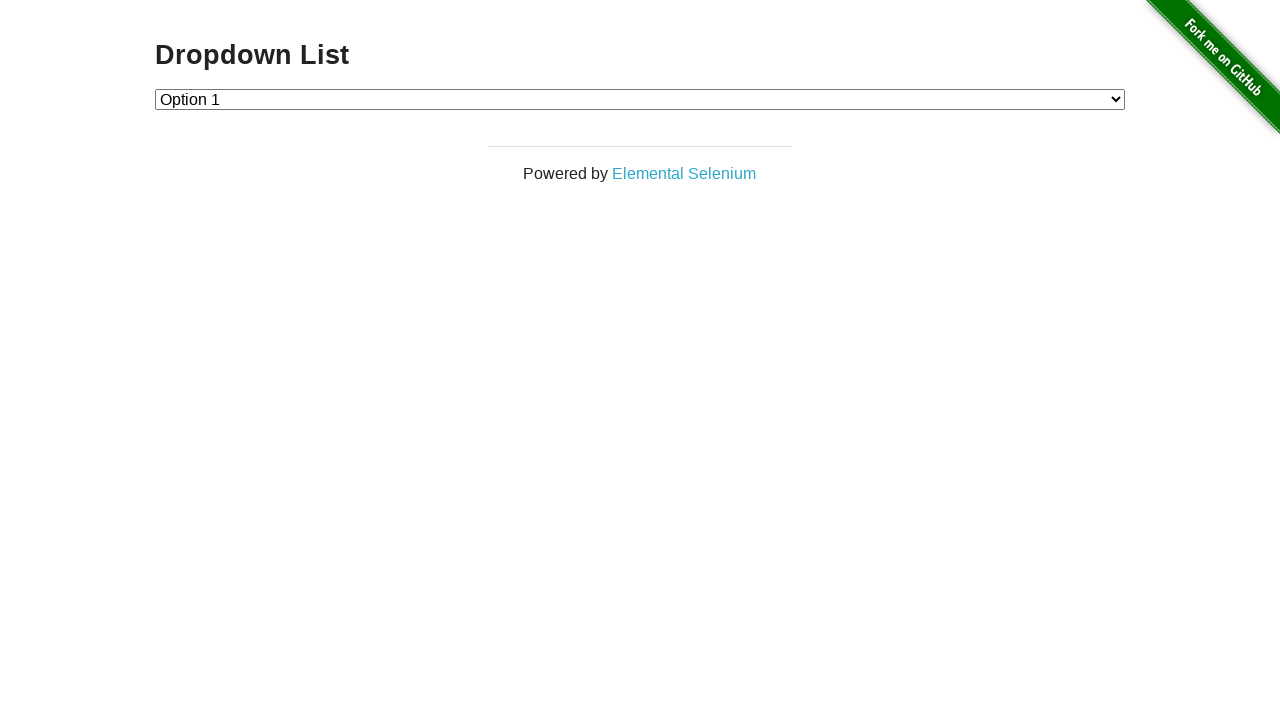

Verified selected option value is '1'
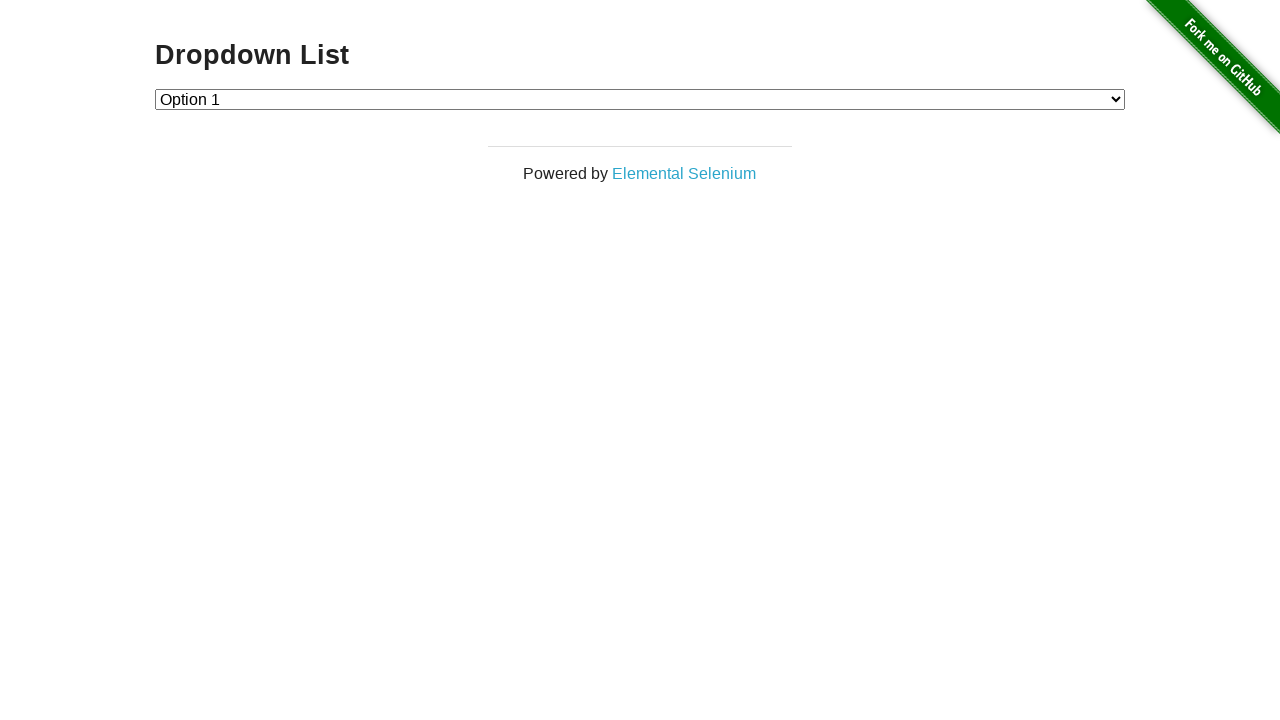

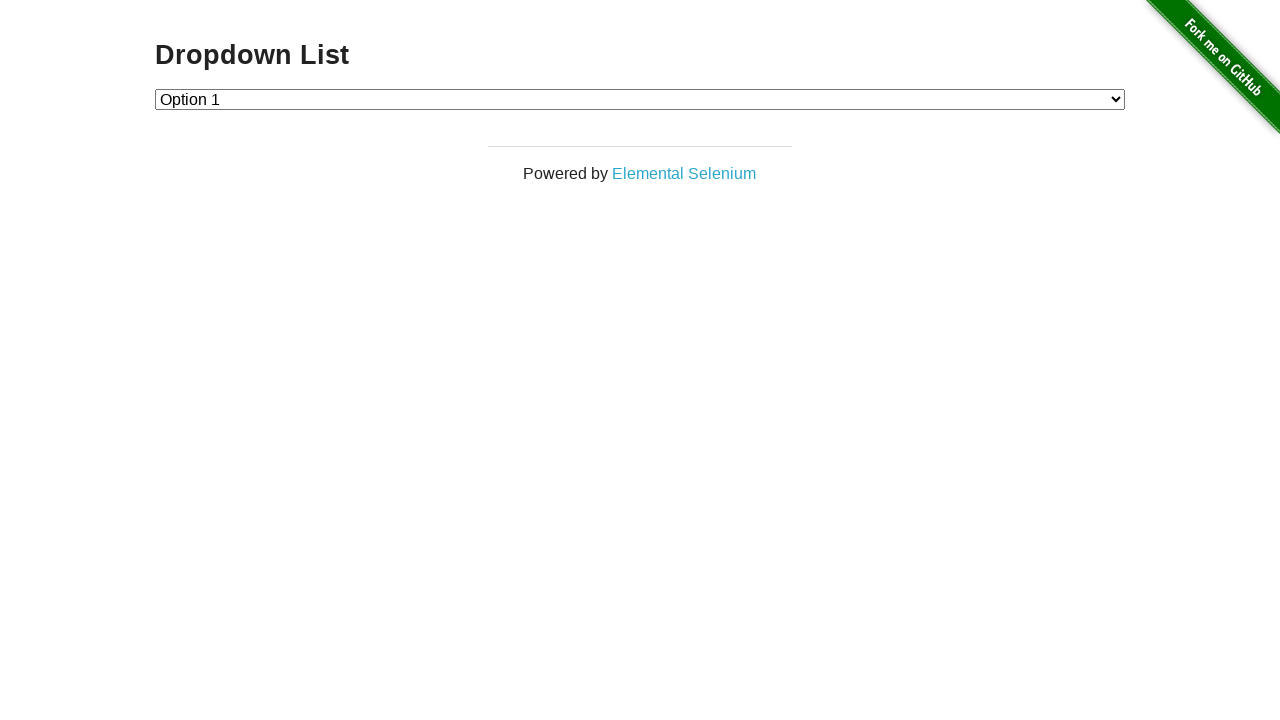